Tests the Add/Remove Elements functionality by clicking on the Add/Remove Elements link, adding multiple elements by clicking the add button, and then removing some elements by clicking delete buttons

Starting URL: https://the-internet.herokuapp.com/

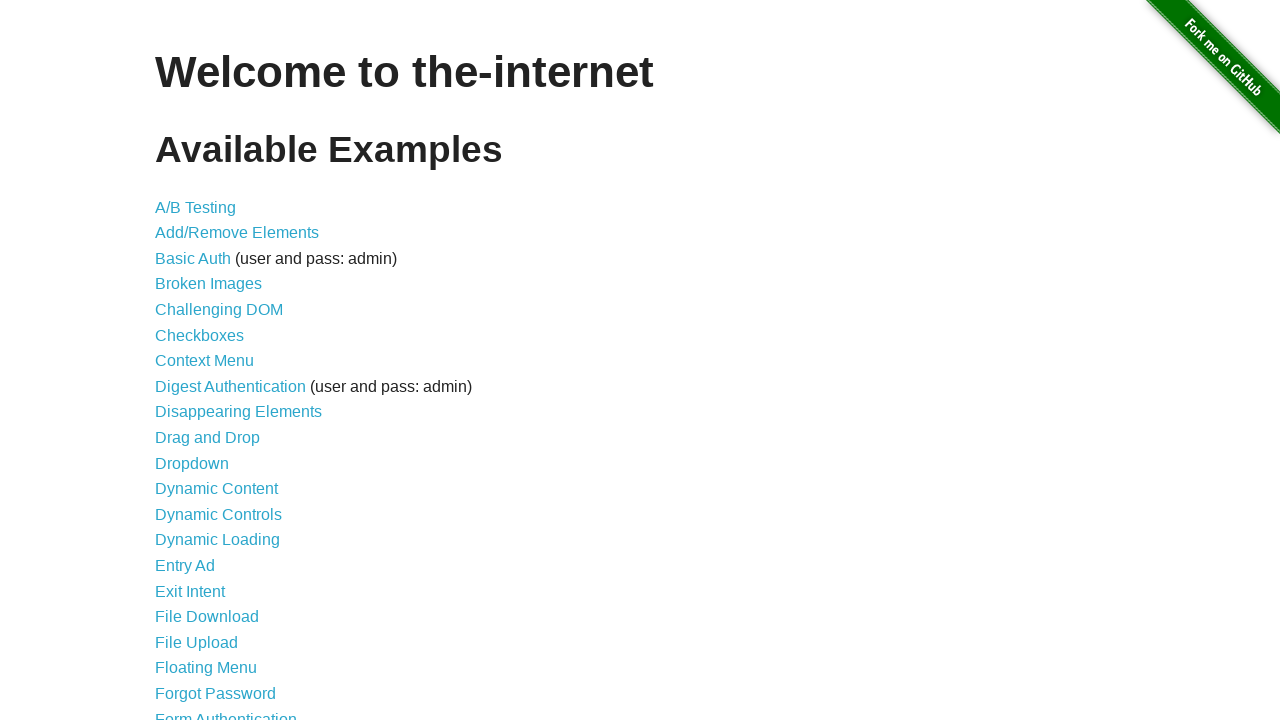

Clicked on Add/Remove Elements link at (237, 233) on text=Add/Remove Elements
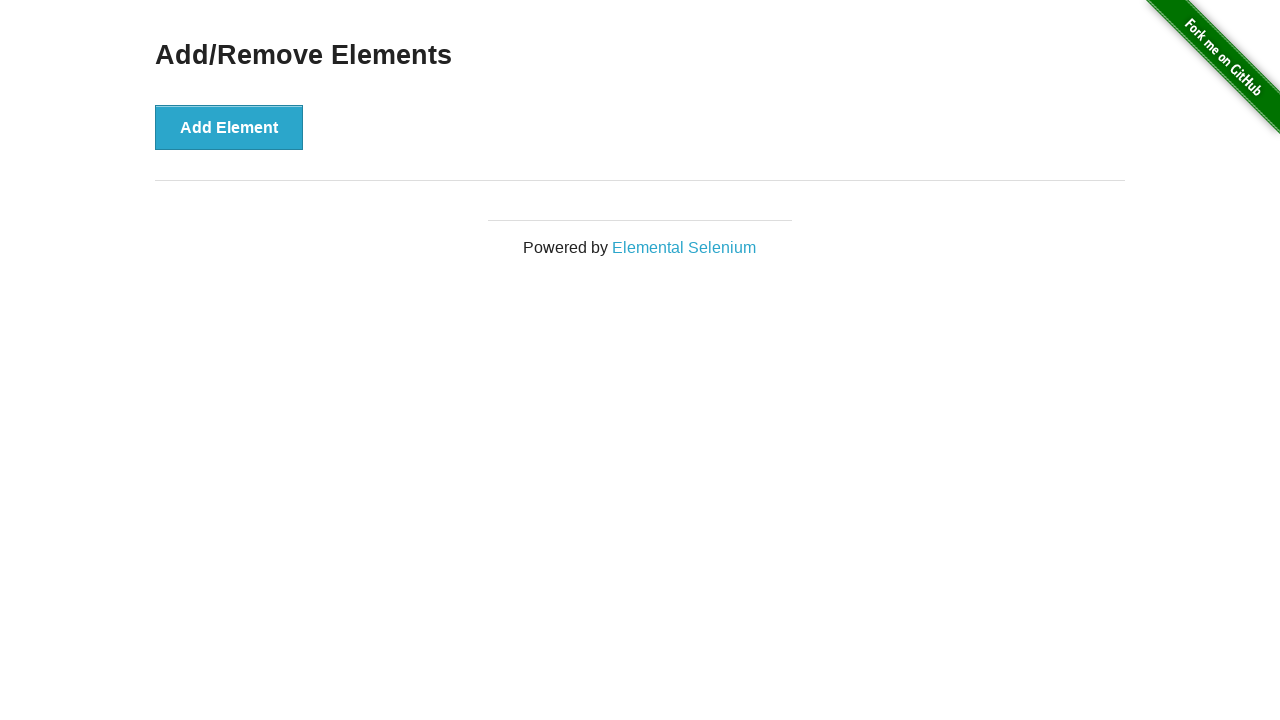

Add button loaded on the page
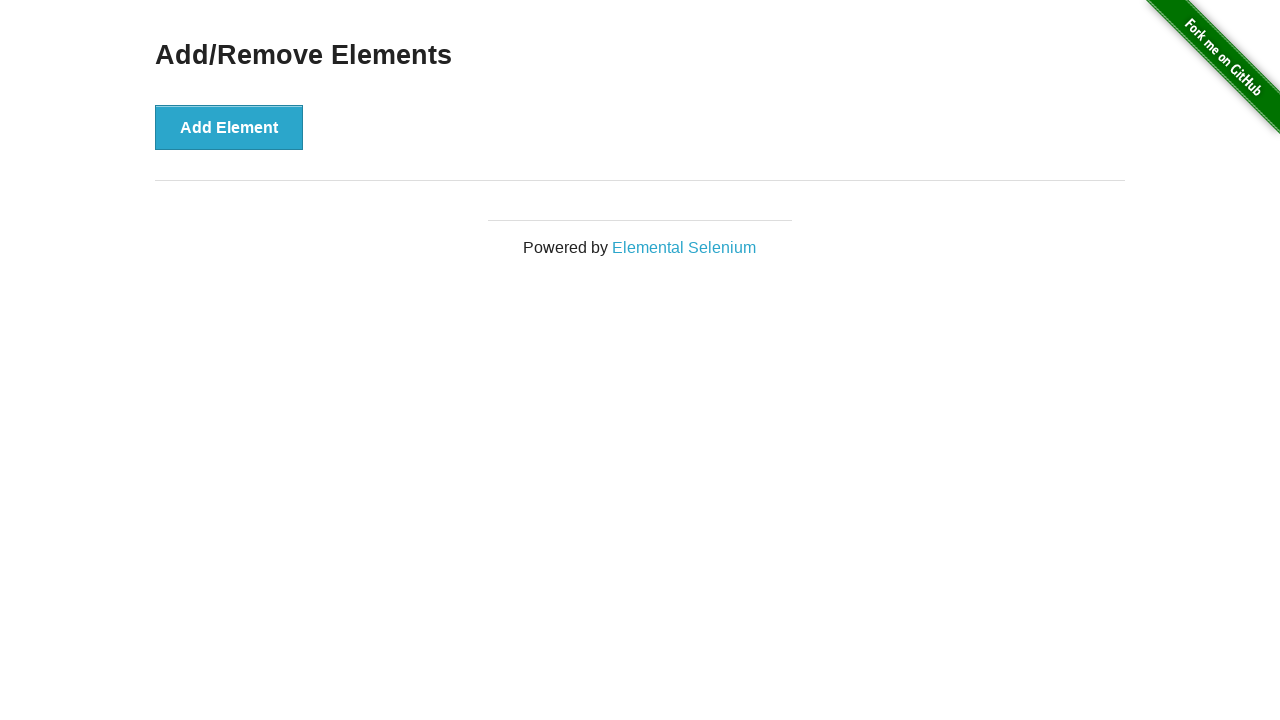

Clicked add button (element 1 of 5) at (229, 127) on xpath=//*[@id="content"]/div/button
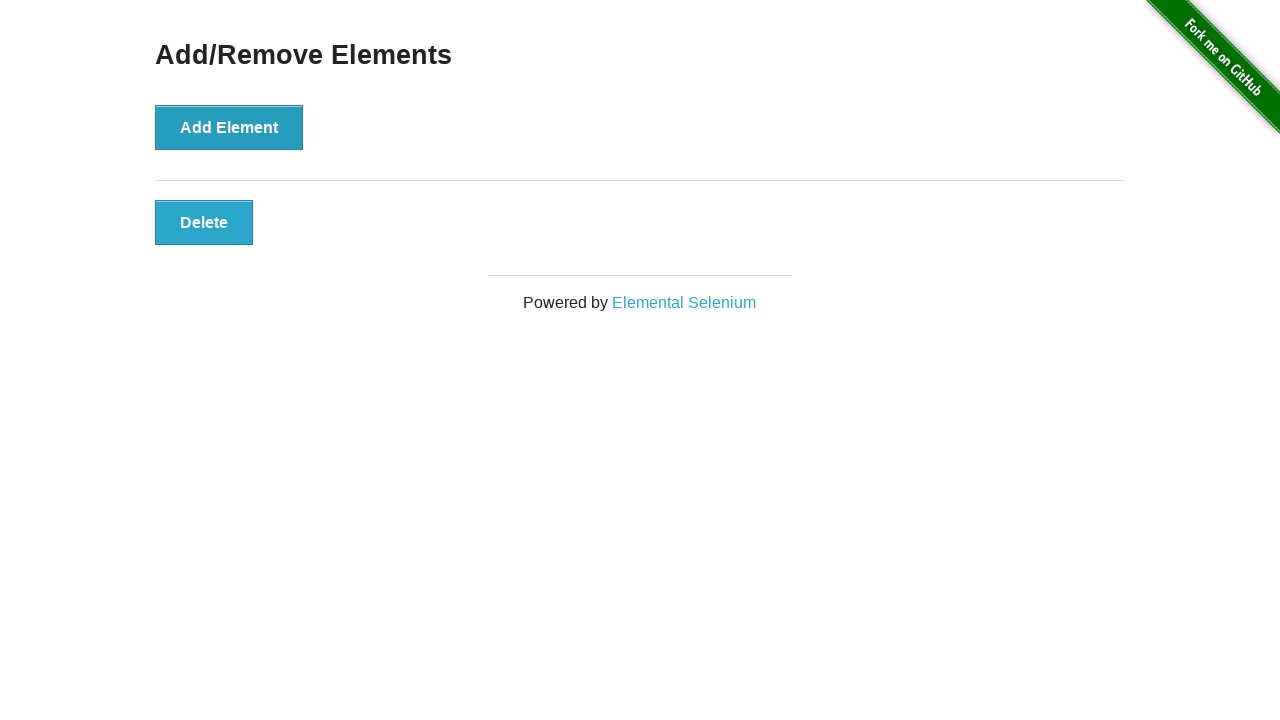

Clicked add button (element 2 of 5) at (229, 127) on xpath=//*[@id="content"]/div/button
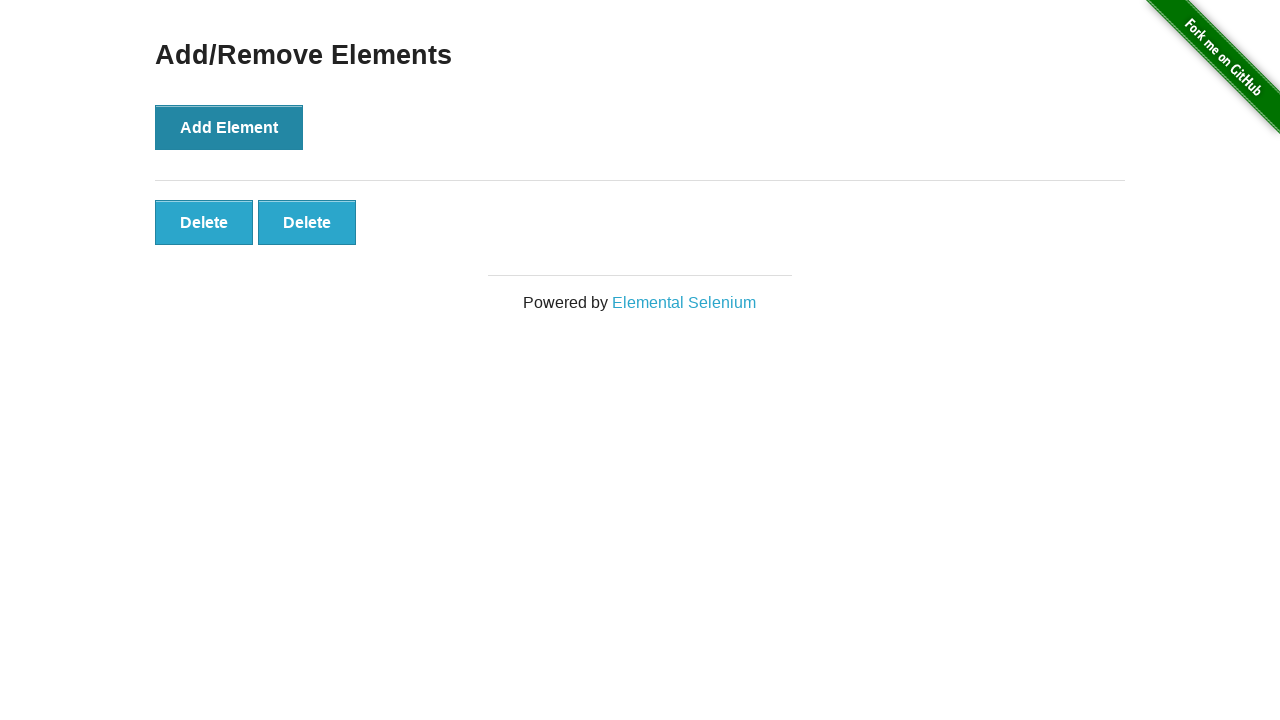

Clicked add button (element 3 of 5) at (229, 127) on xpath=//*[@id="content"]/div/button
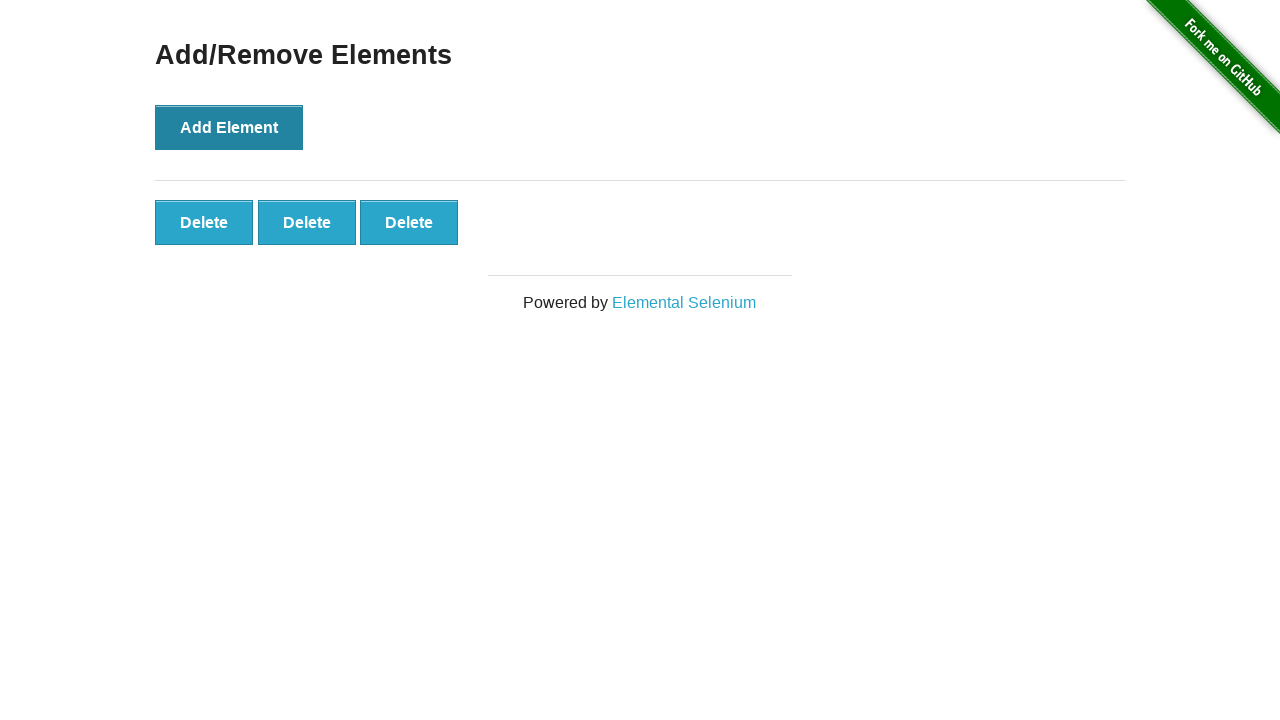

Clicked add button (element 4 of 5) at (229, 127) on xpath=//*[@id="content"]/div/button
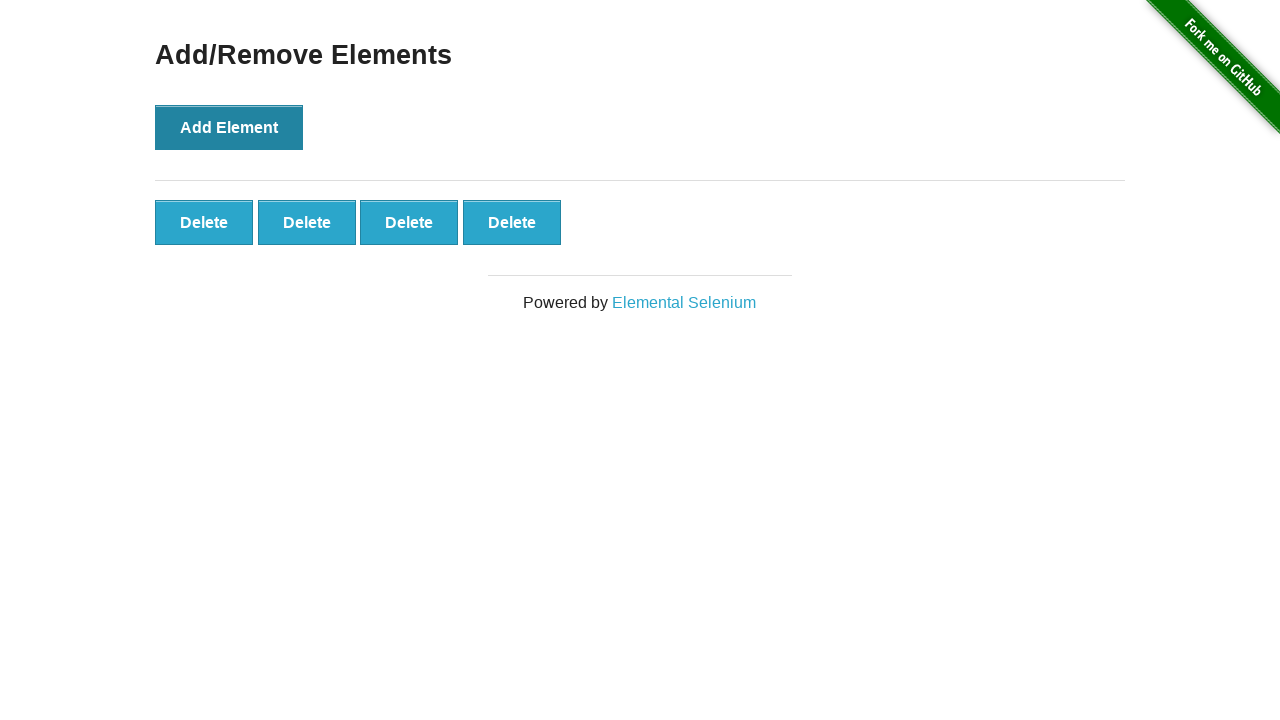

Clicked add button (element 5 of 5) at (229, 127) on xpath=//*[@id="content"]/div/button
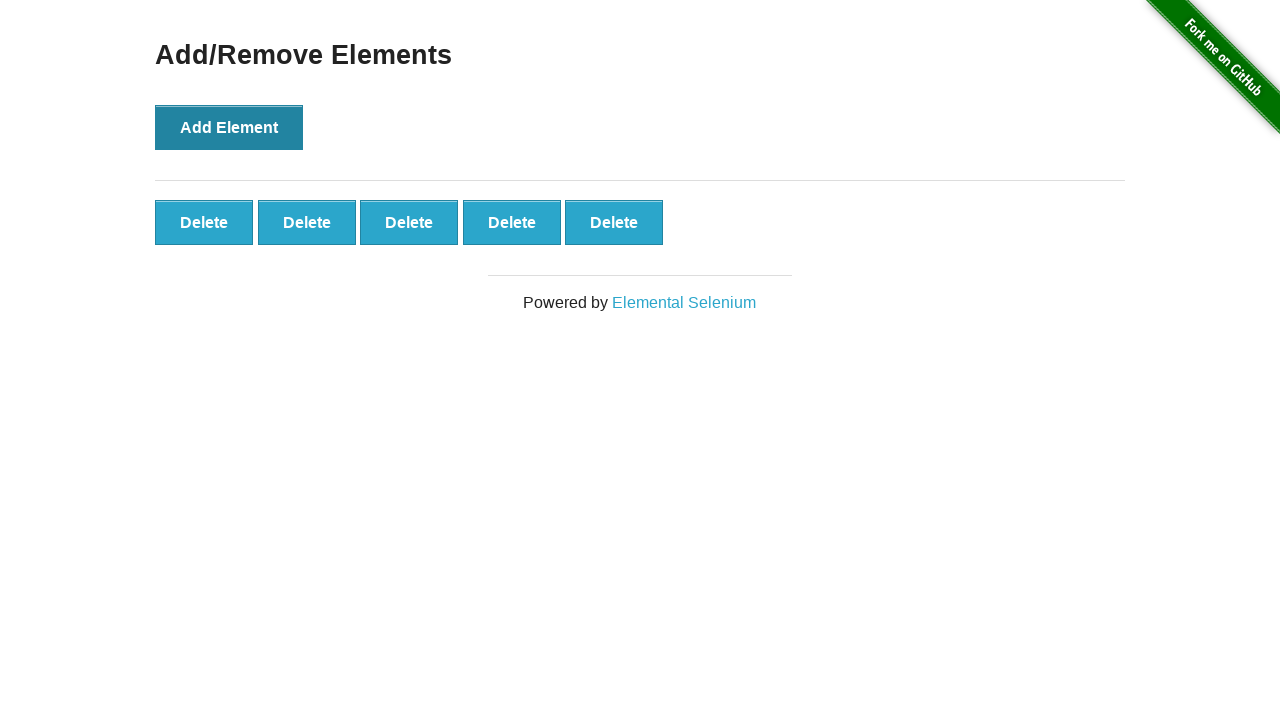

All 5 elements added successfully
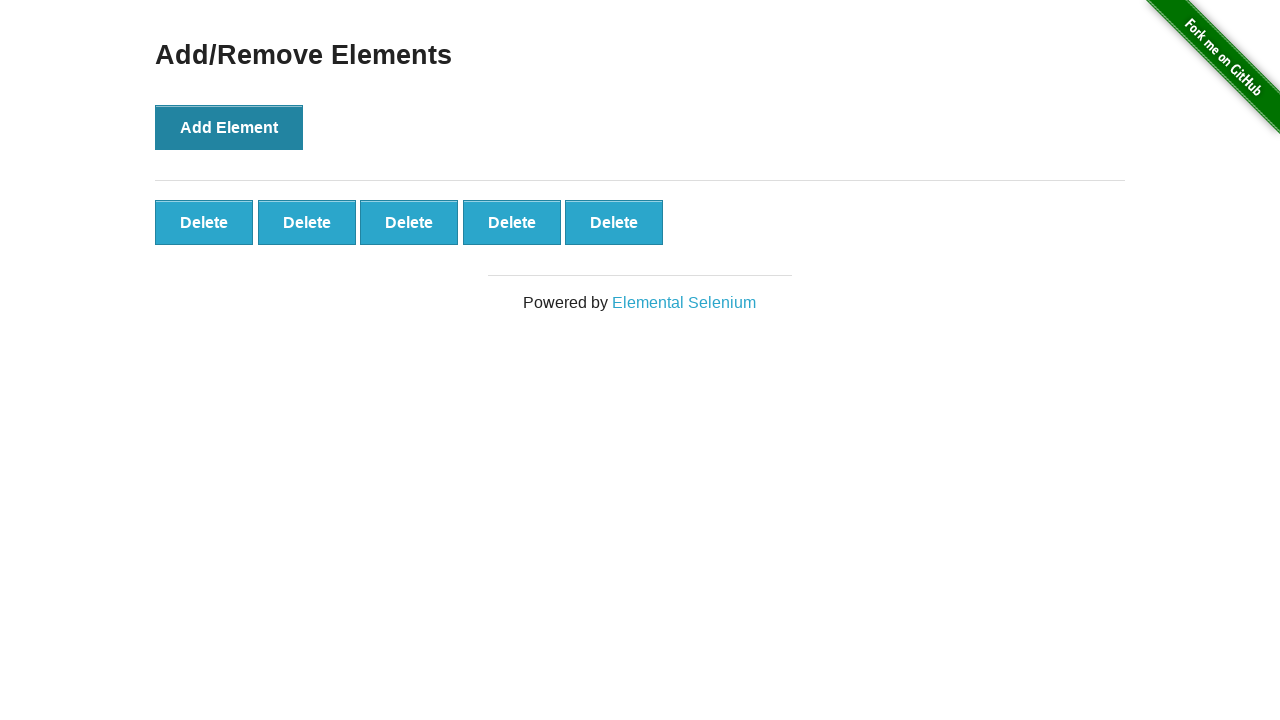

Clicked delete button (element 1 of 3) at (204, 222) on xpath=//*[@id="elements"]/button >> nth=0
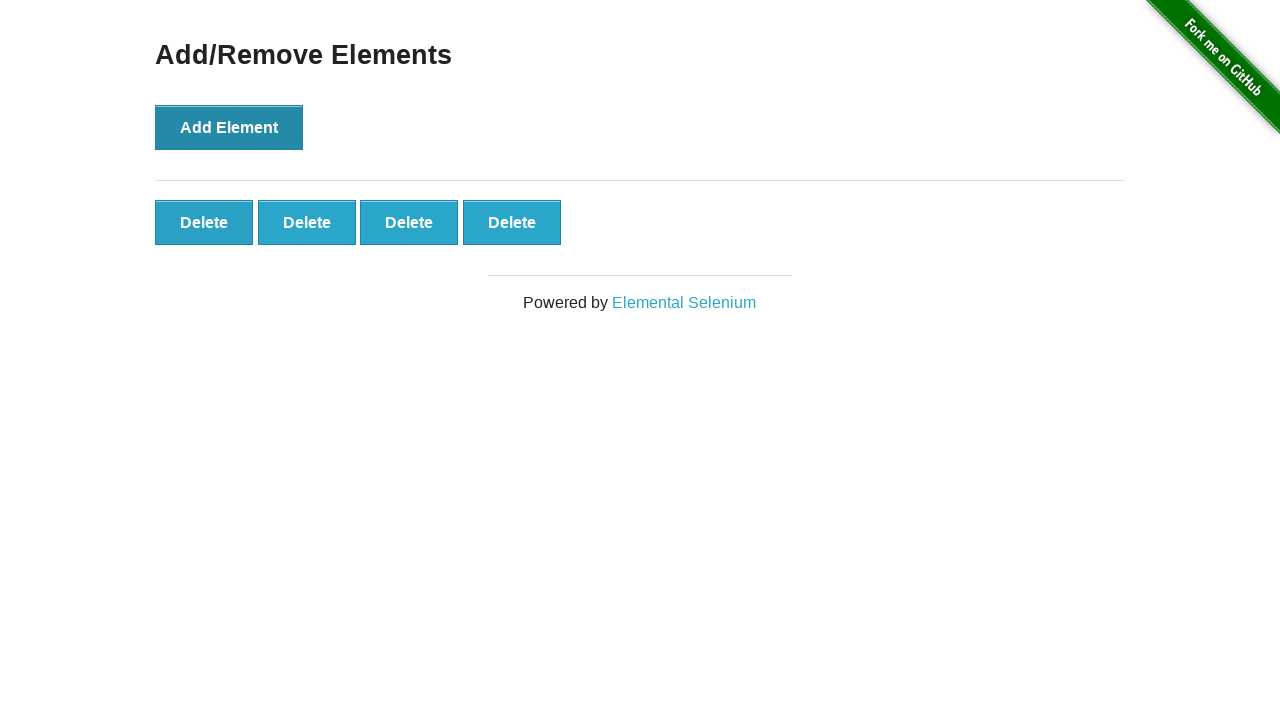

Clicked delete button (element 2 of 3) at (204, 222) on xpath=//*[@id="elements"]/button >> nth=0
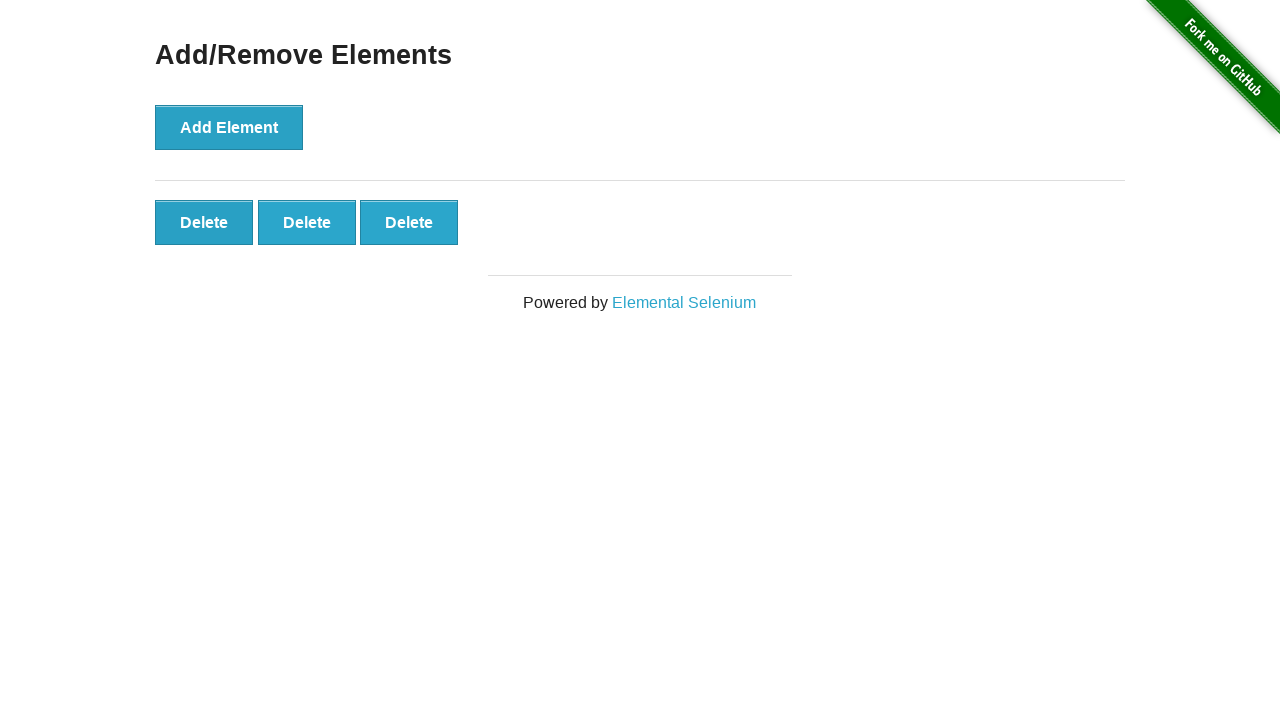

Clicked delete button (element 3 of 3) at (204, 222) on xpath=//*[@id="elements"]/button >> nth=0
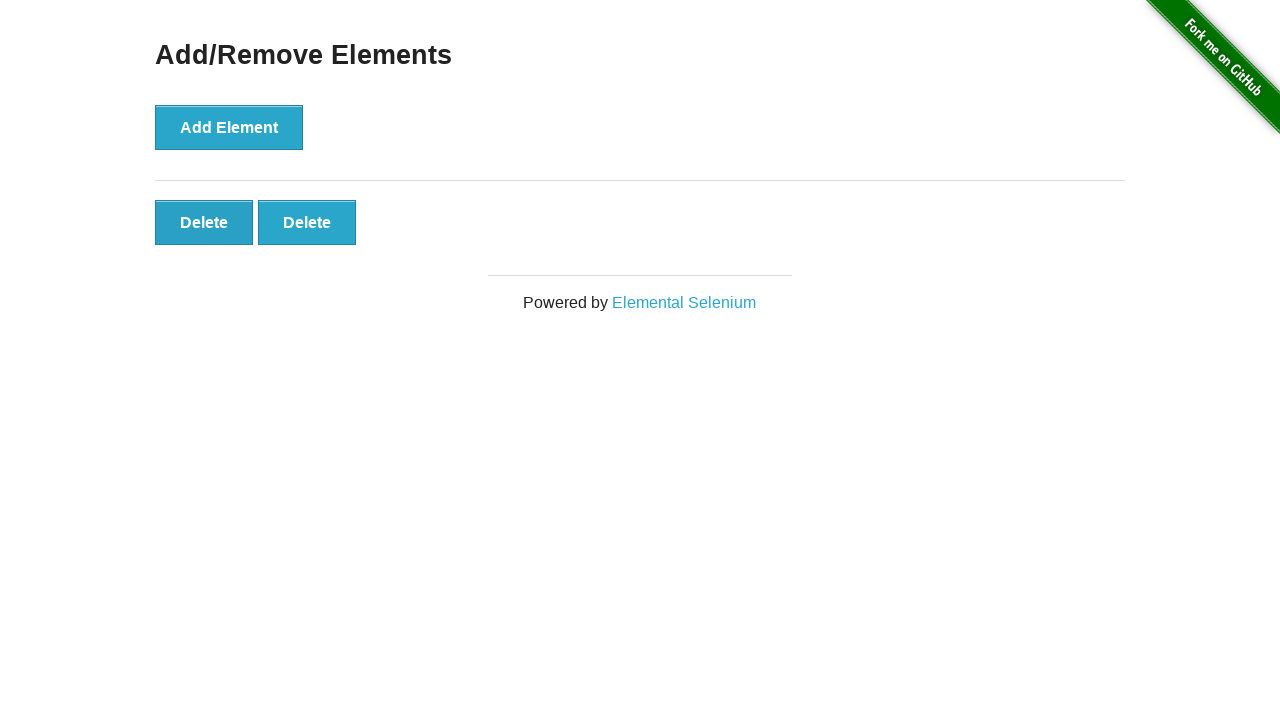

Verified 2 remaining elements are displayed
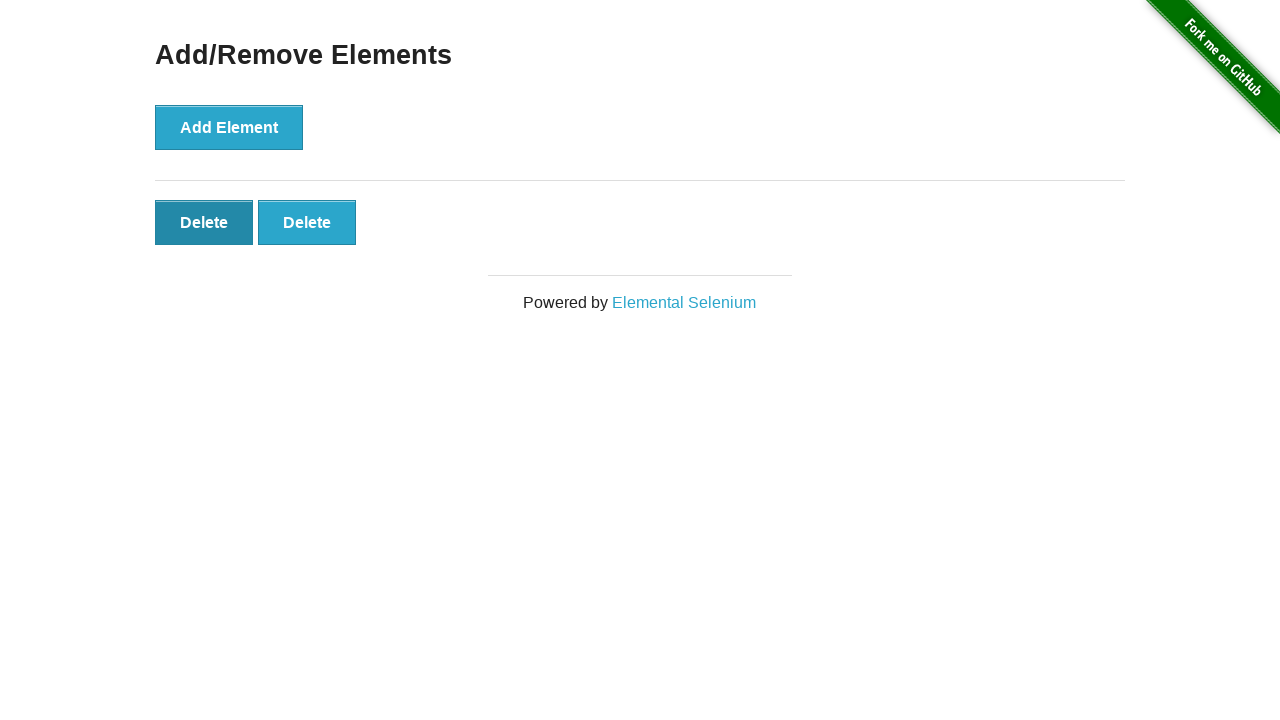

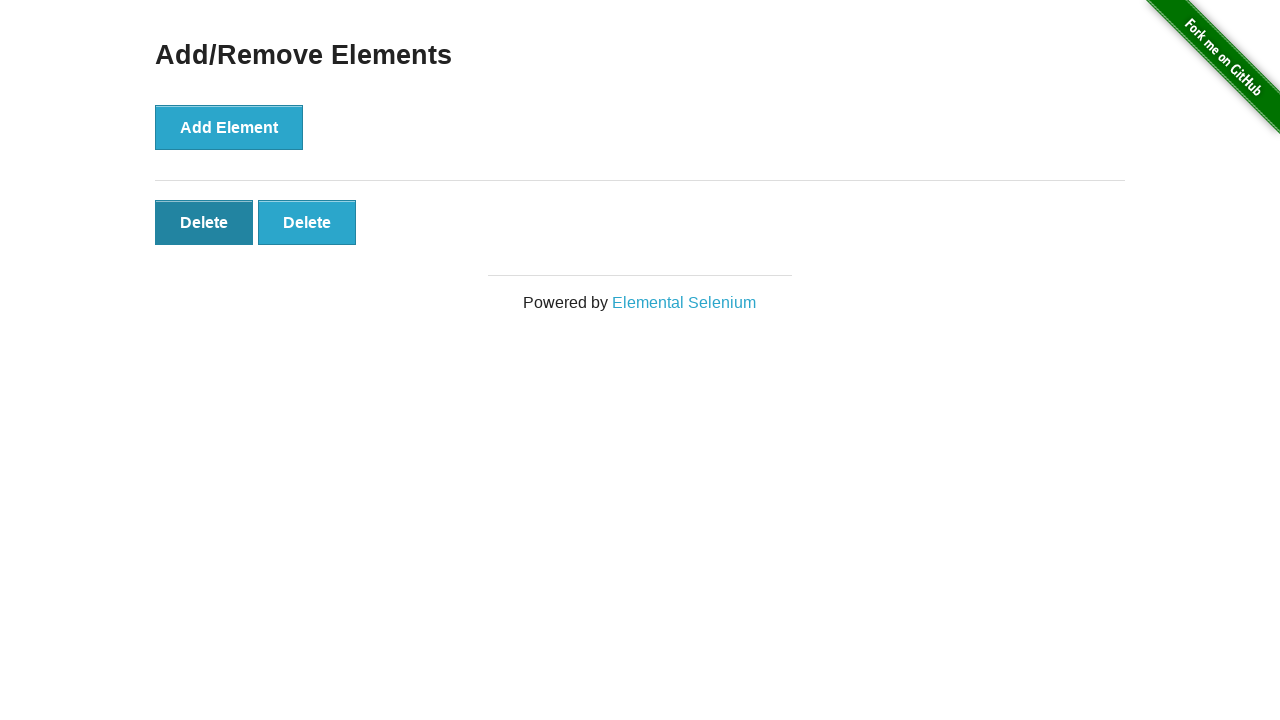